Tests double-click functionality by scrolling to a button, double-clicking it, and verifying the resulting message displays correctly.

Starting URL: https://automationfc.github.io/basic-form/index.html

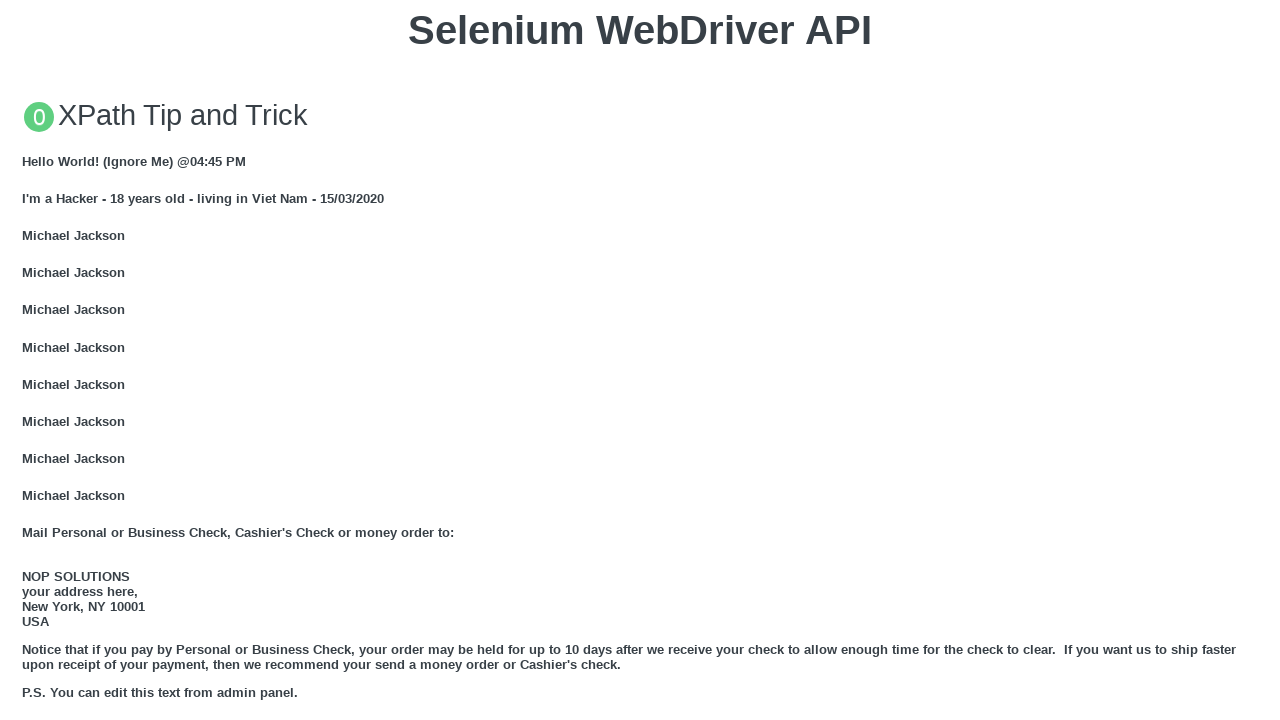

Scrolled to double-click button
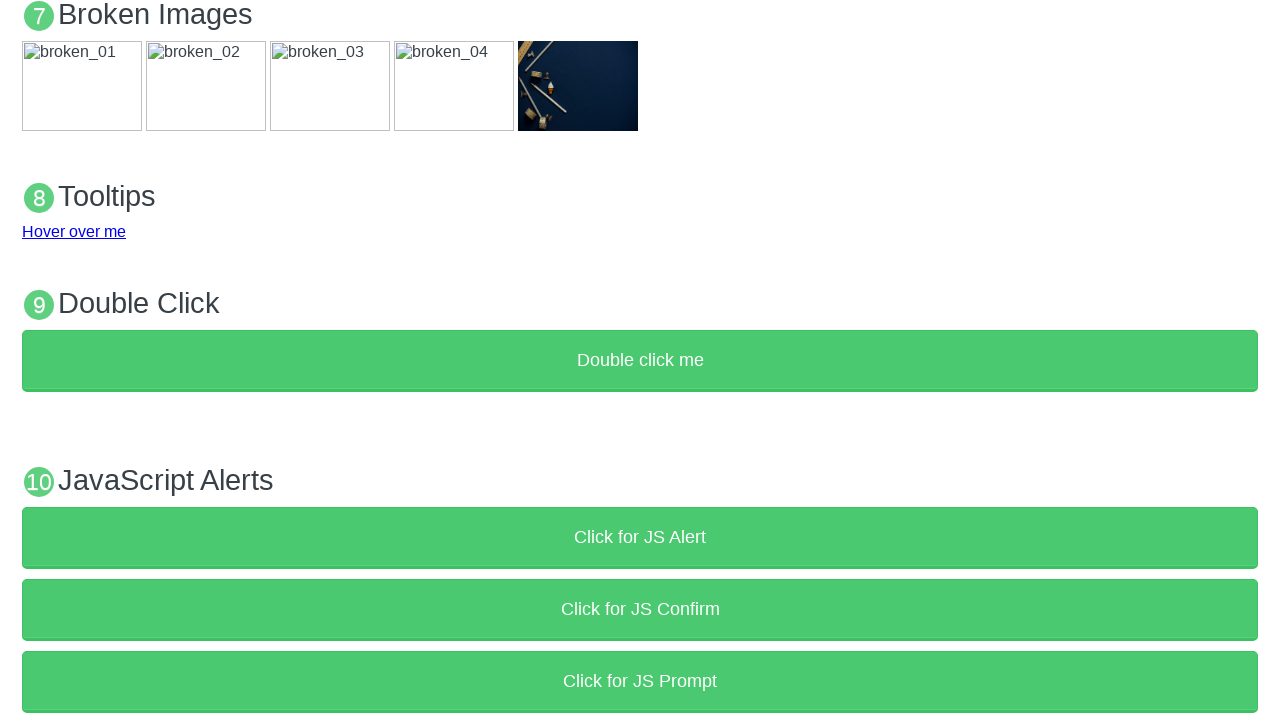

Double-clicked the button at (640, 361) on xpath=//button[text()='Double click me']
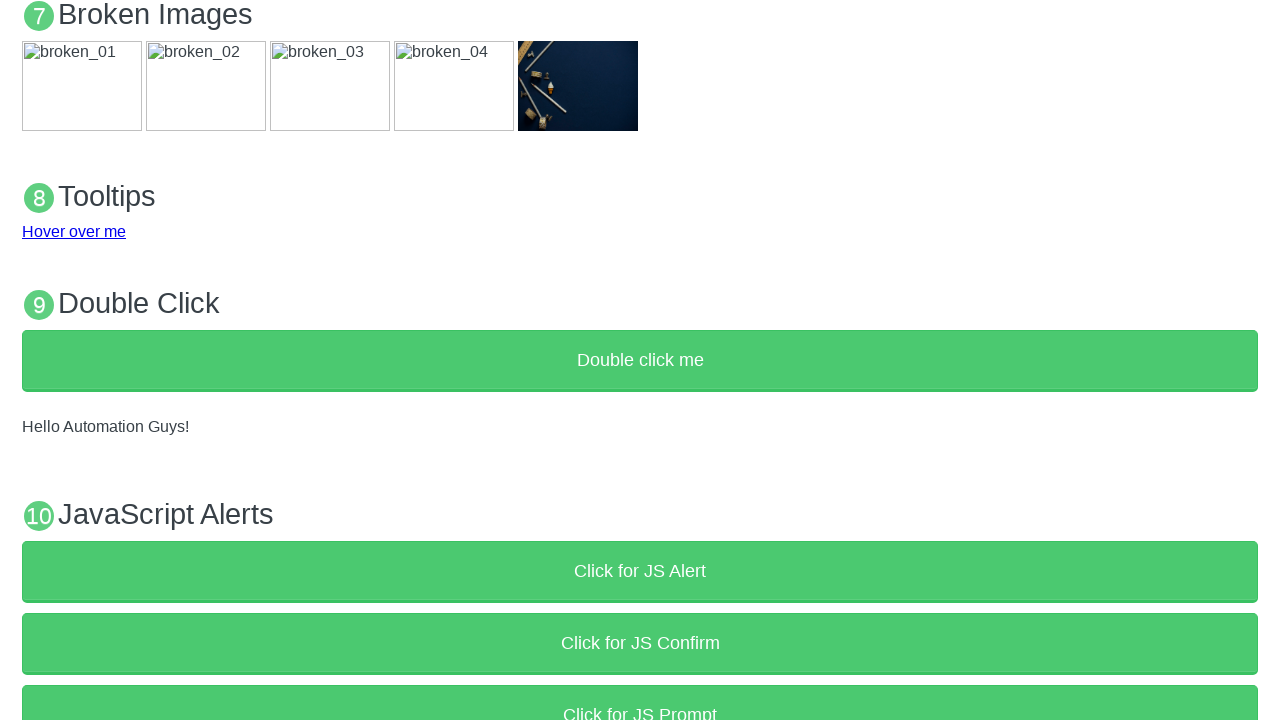

Waited for message element to appear
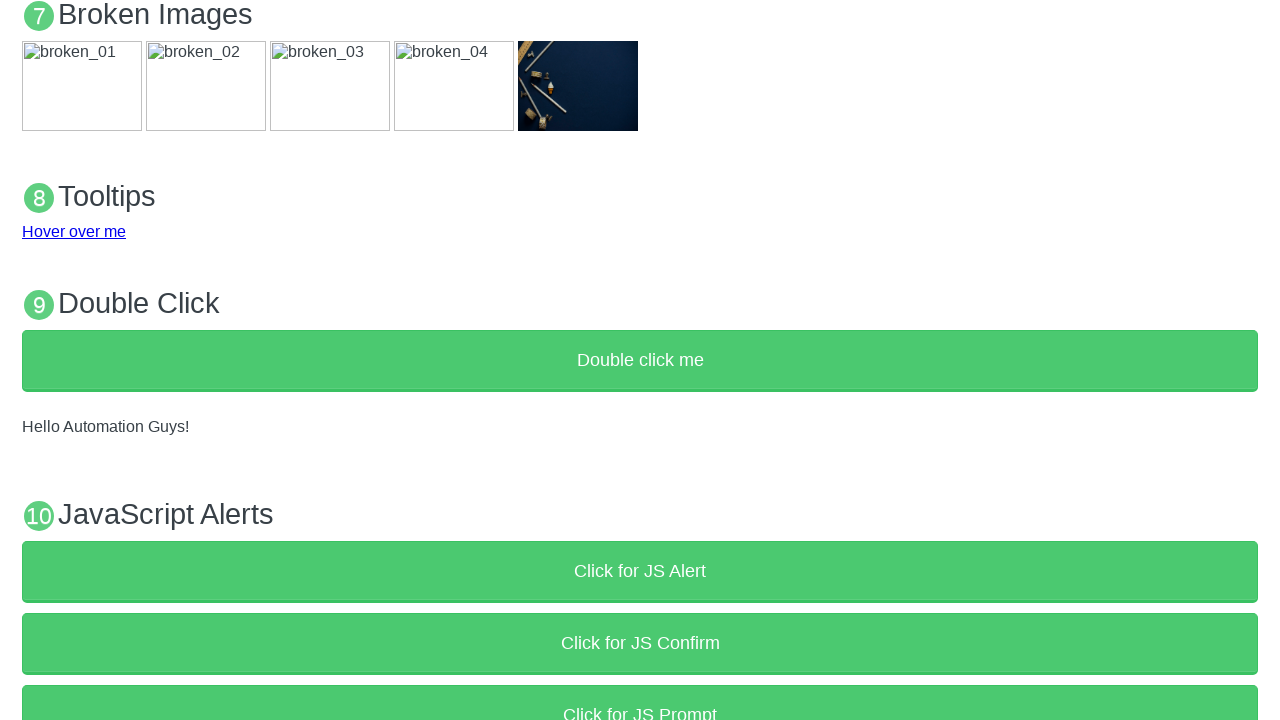

Verified message displays 'Hello Automation Guys!'
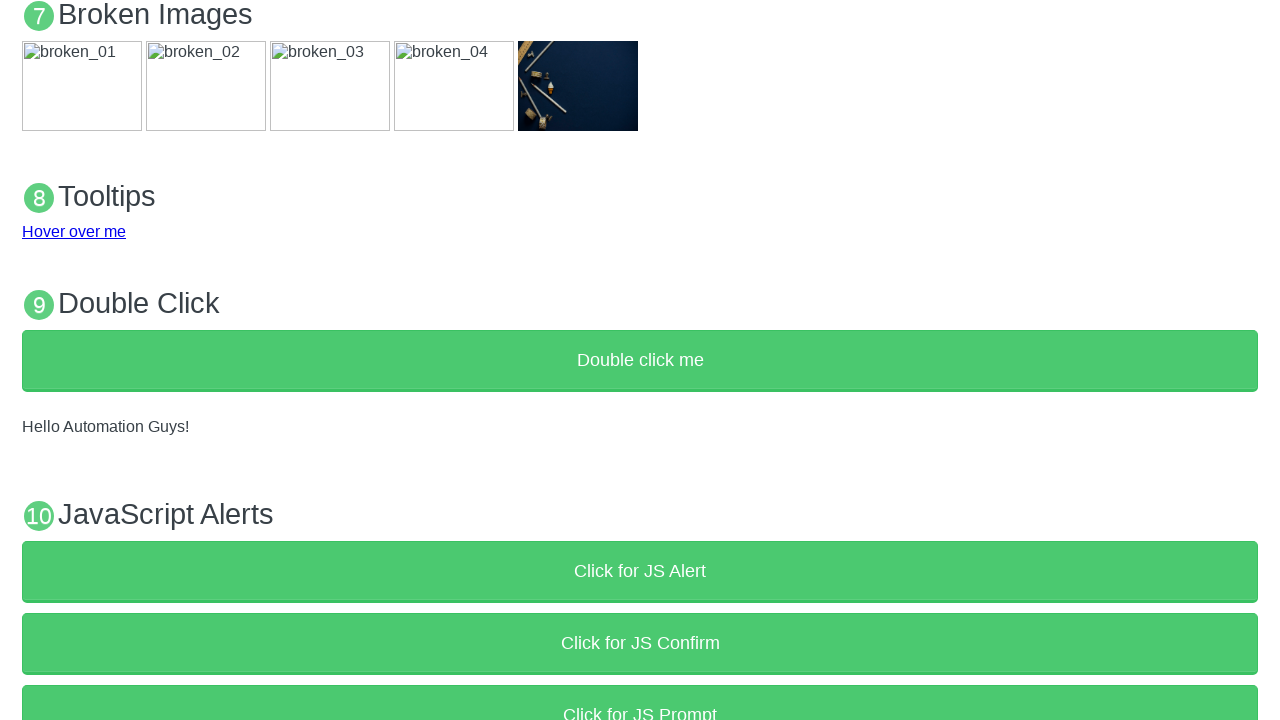

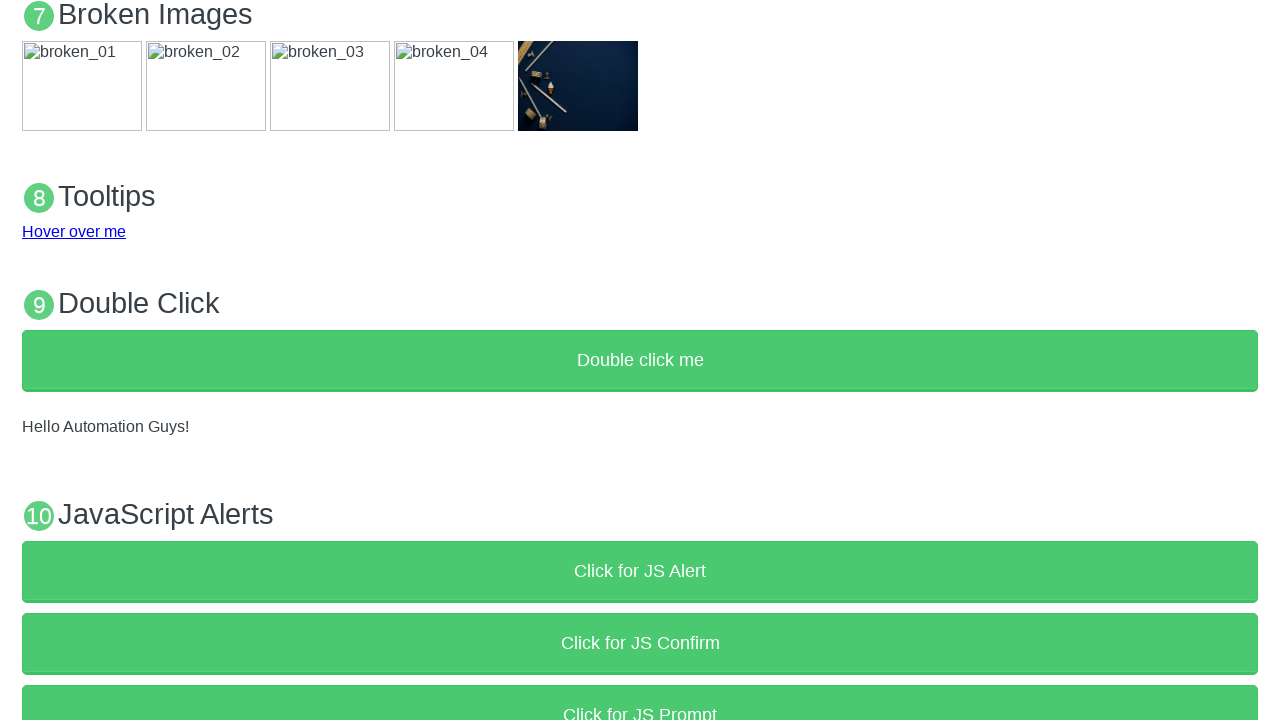